Navigates to ICICI Bank website to verify the page loads successfully

Starting URL: https://www.icicibank.com

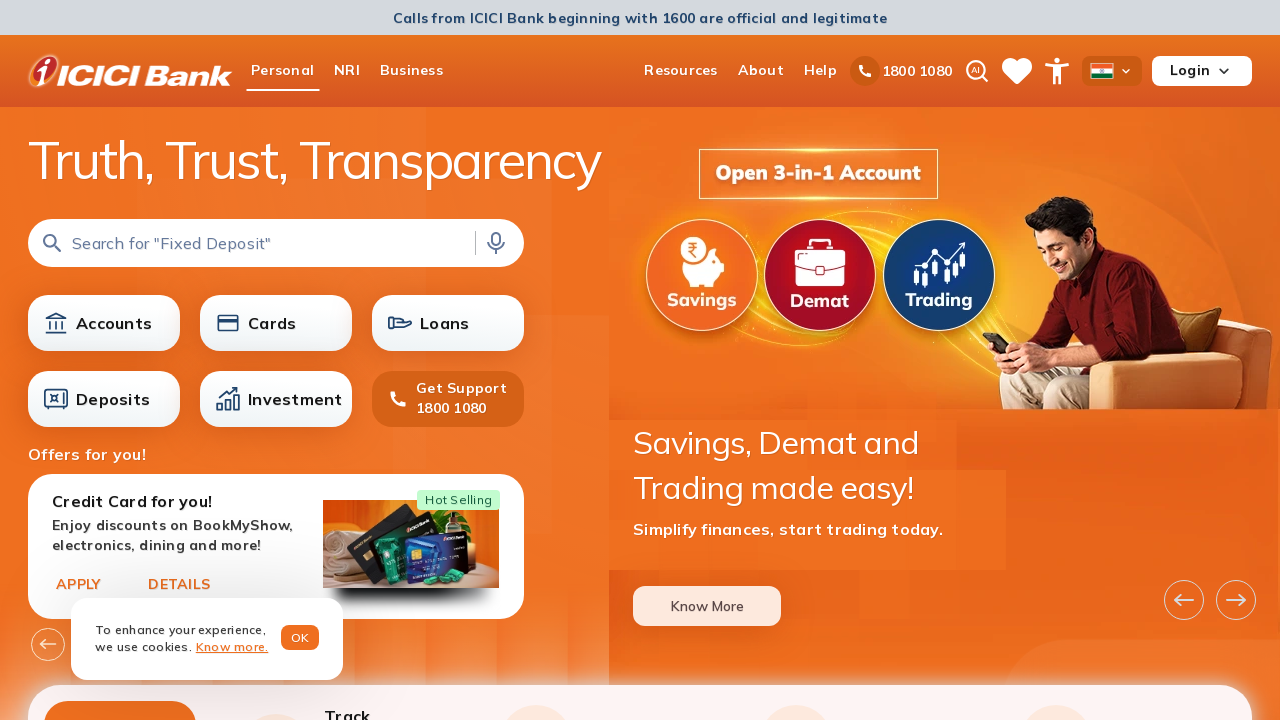

Waited for ICICI Bank website to load - DOM content loaded
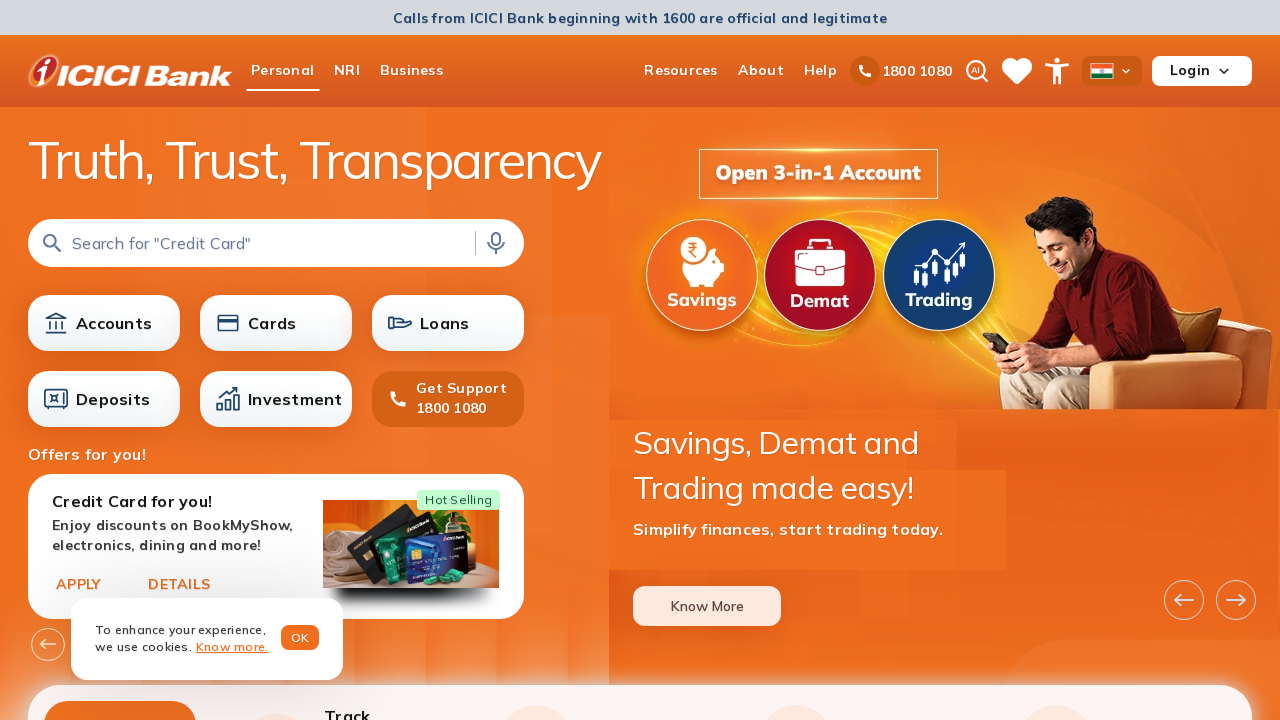

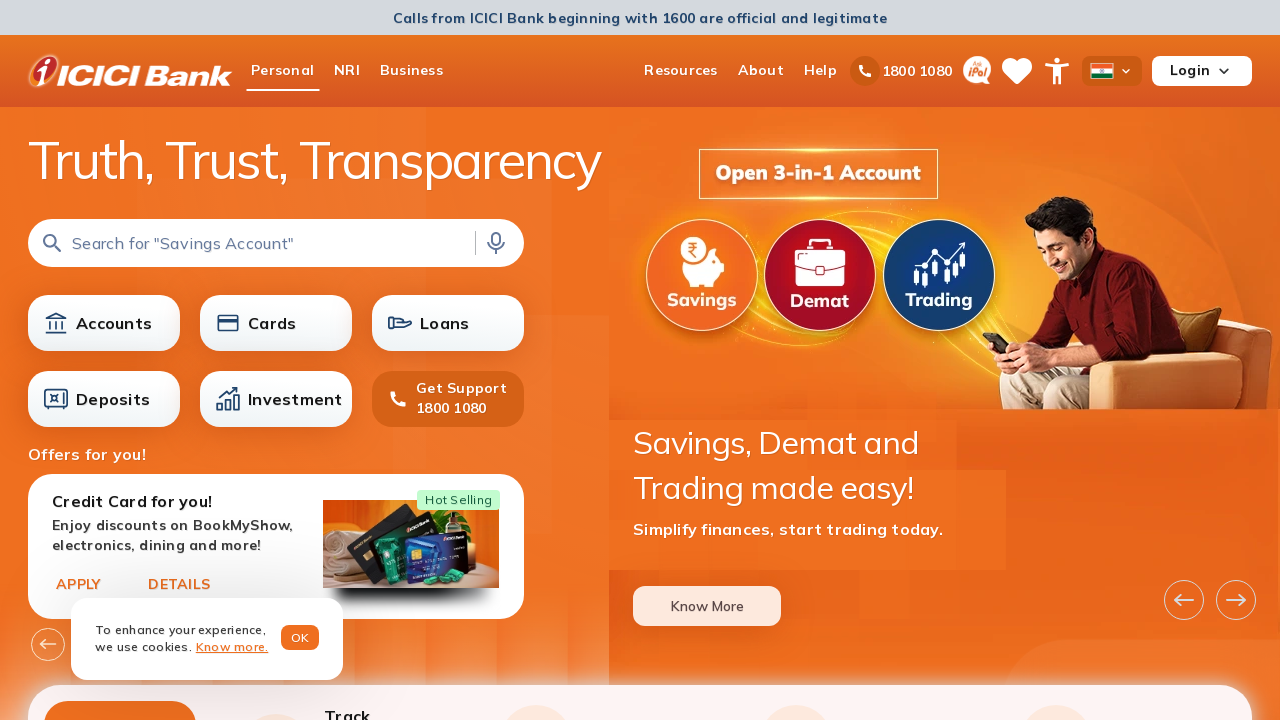